Tests downloading a file from a public file download page by clicking on a file link

Starting URL: http://the-internet.herokuapp.com/download

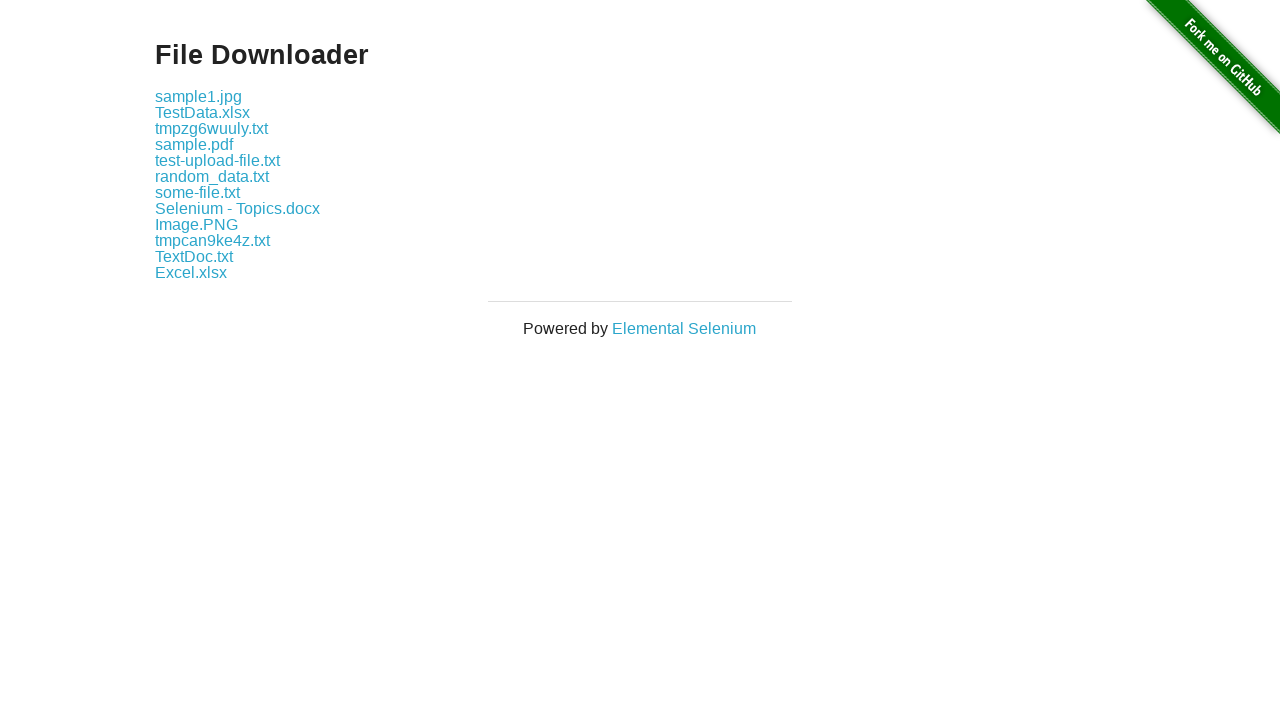

Clicked on file link 'some-file.txt' to trigger download at (198, 192) on a:has-text('some-file.txt')
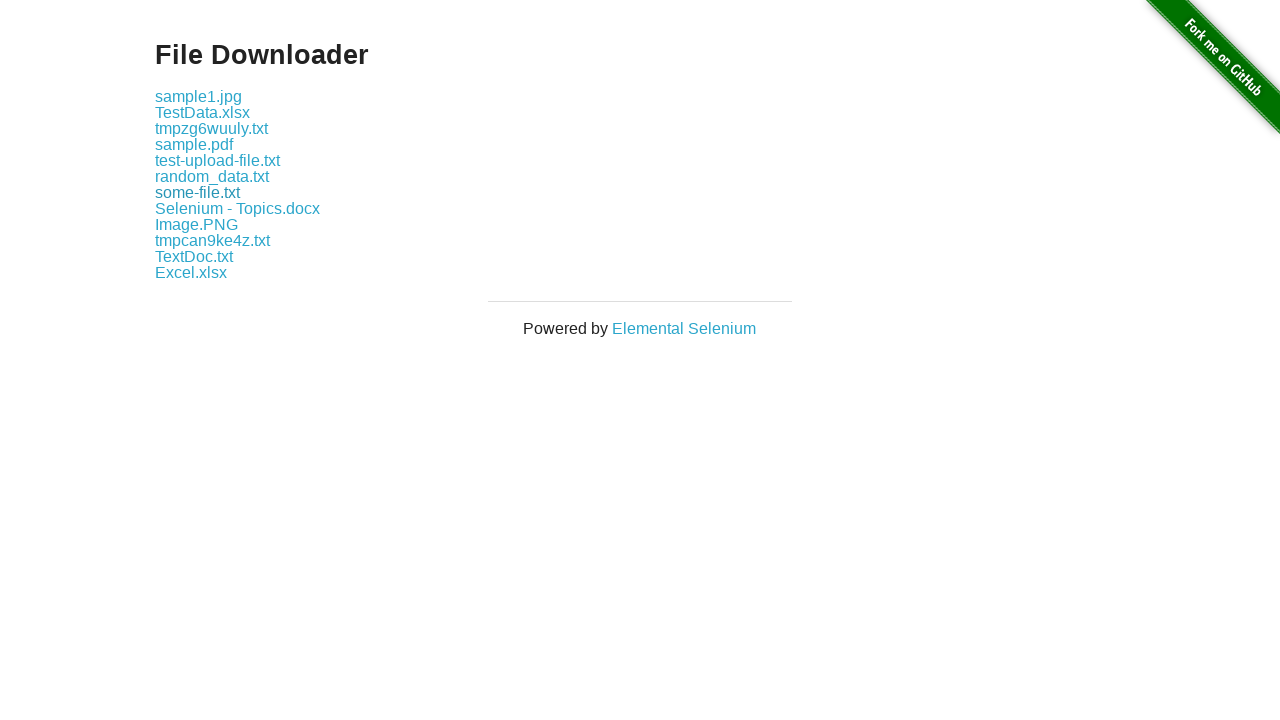

File download completed
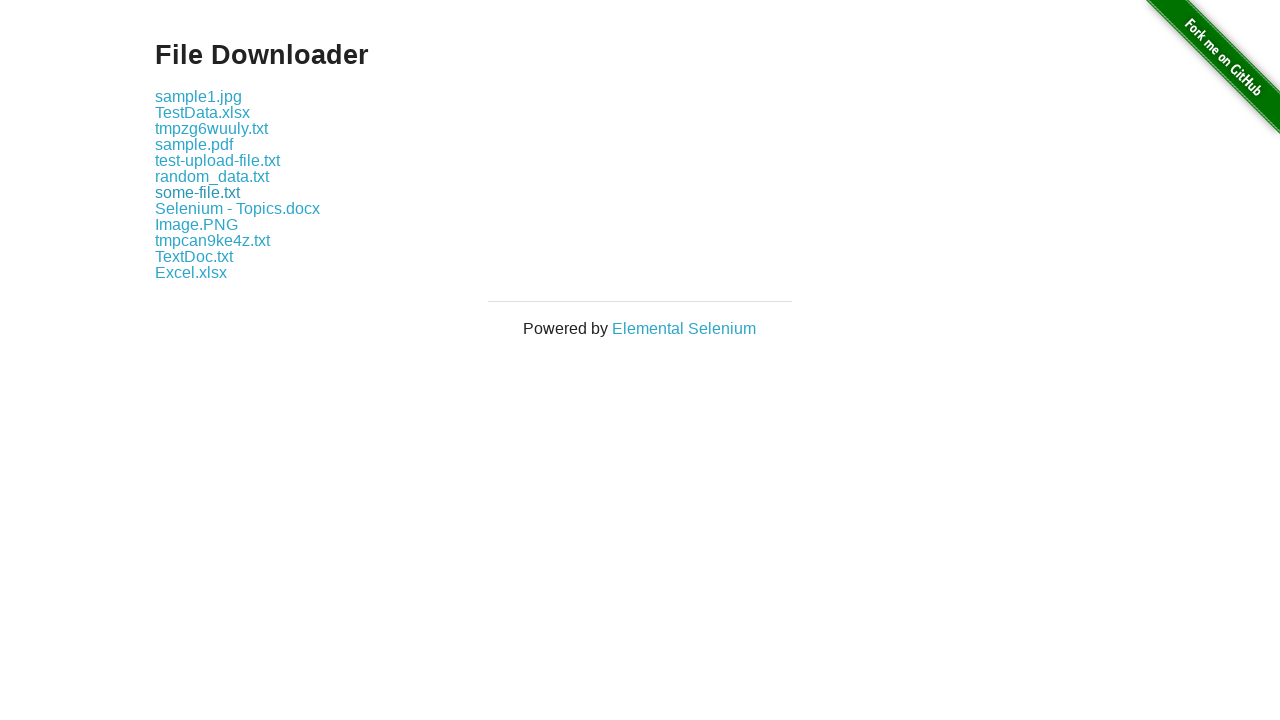

Verified downloaded file name is 'some-file.txt'
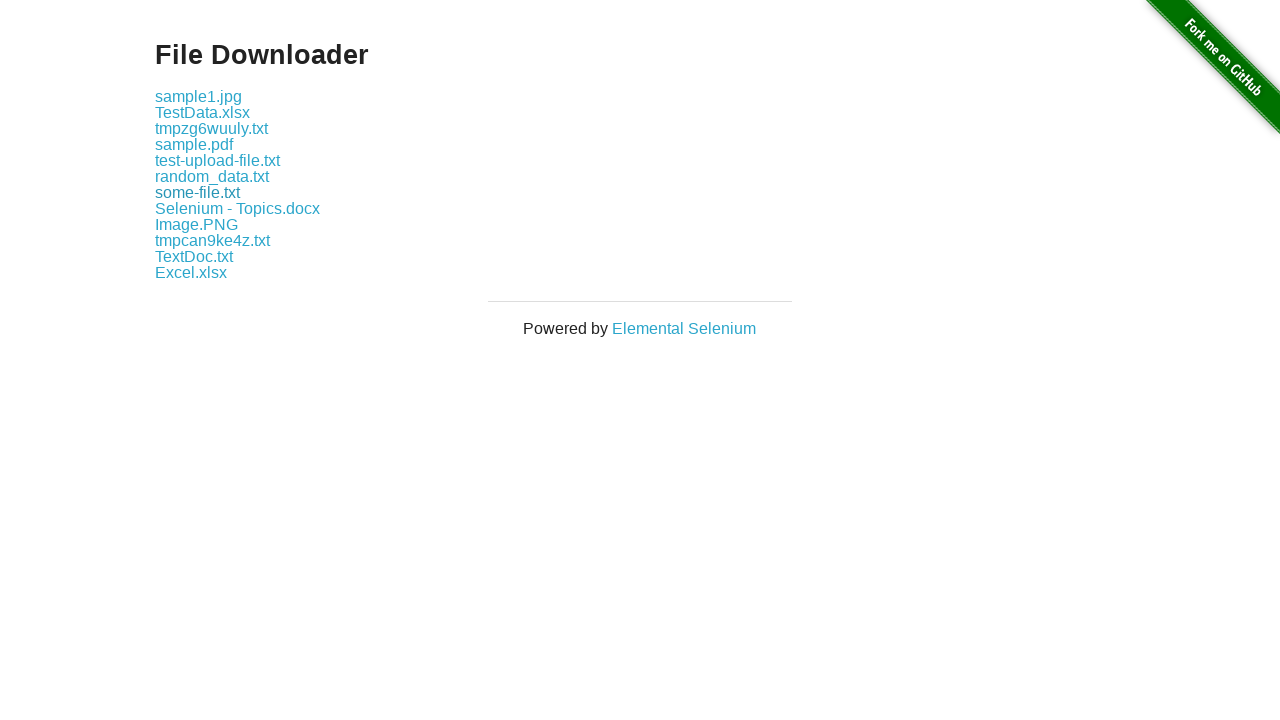

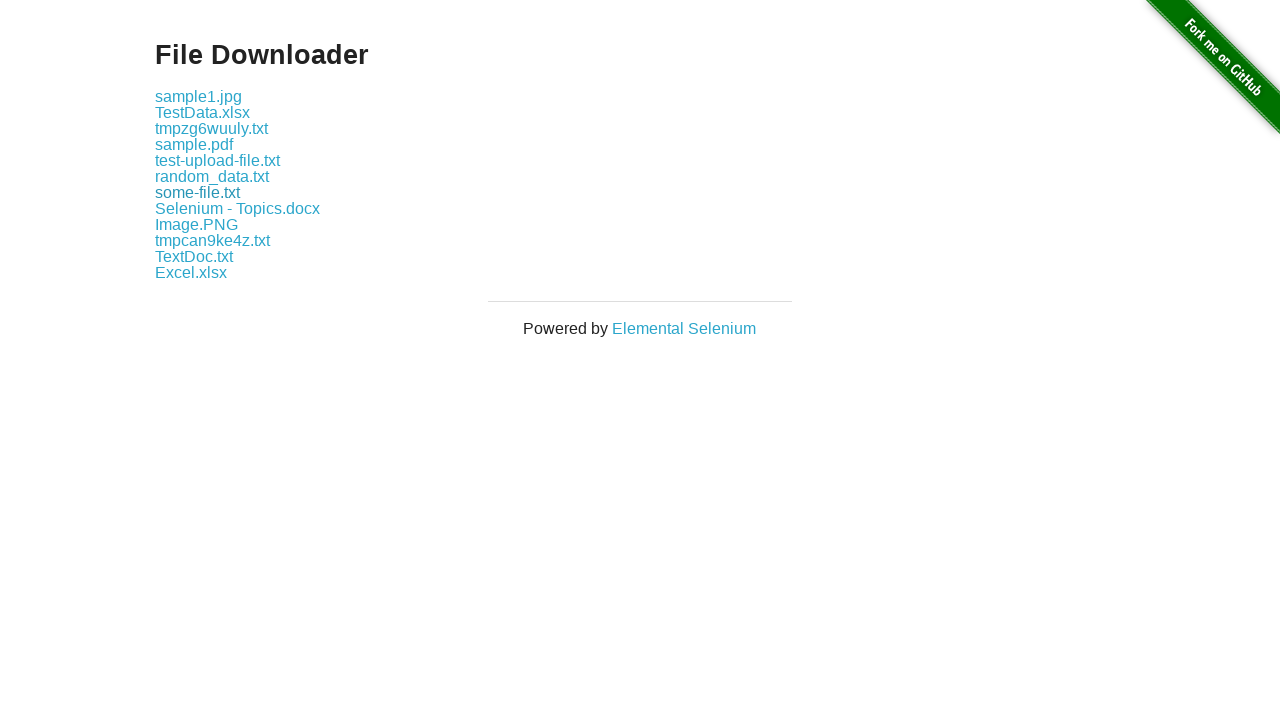